Tests window handling by clicking a button to open a new tab, switching to it, verifying the page title and header, then clicking an alert button

Starting URL: https://www.hyrtutorials.com/p/window-handles-practice.html

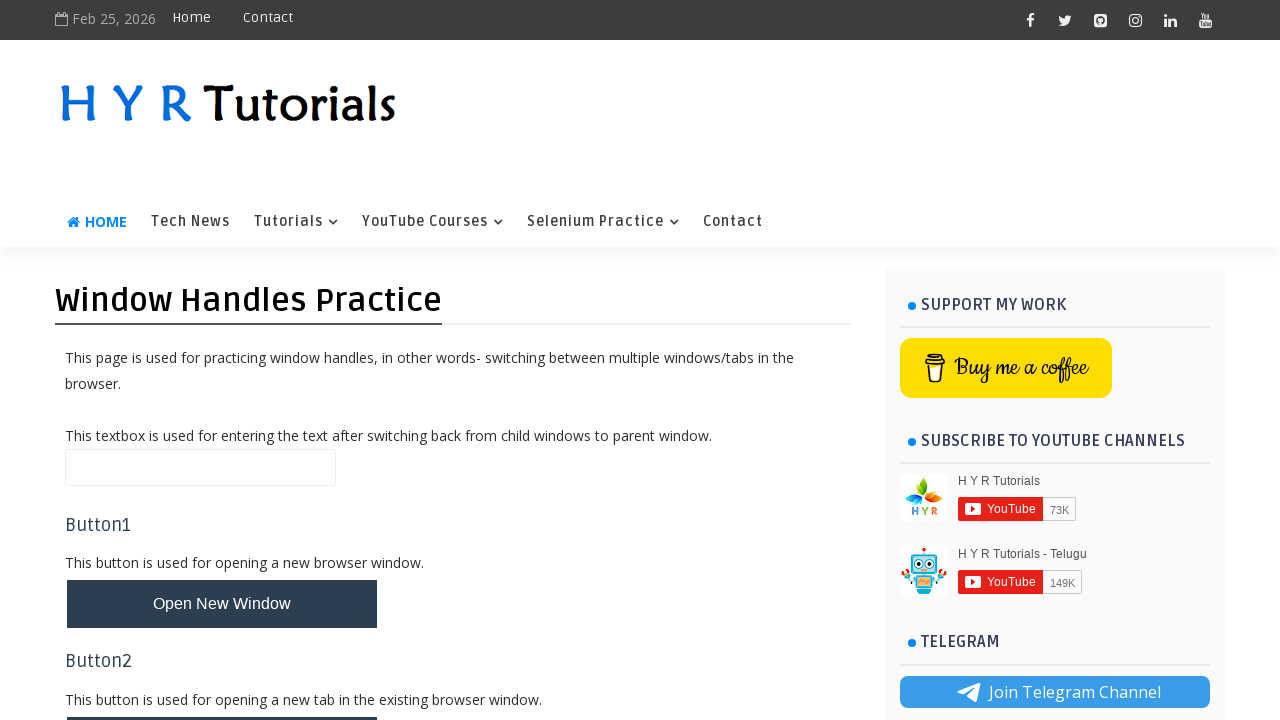

Clicked button to open new tab at (222, 696) on #newTabBtn
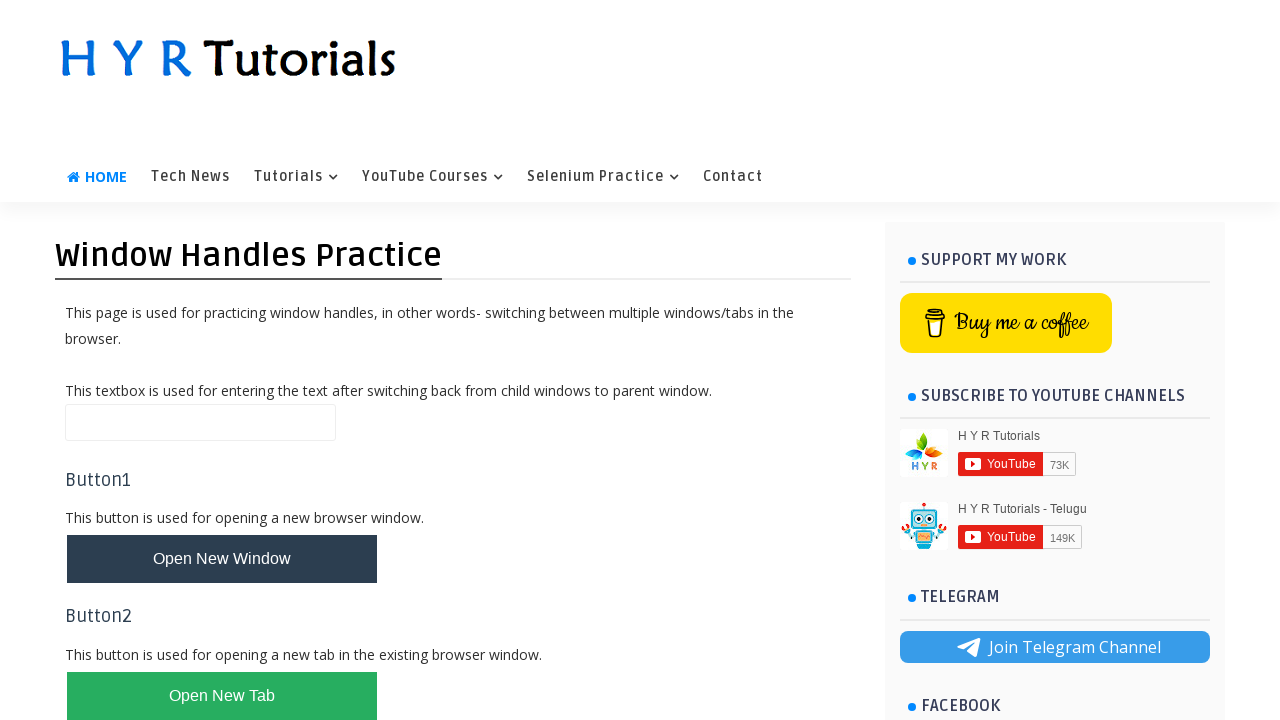

New tab page object captured
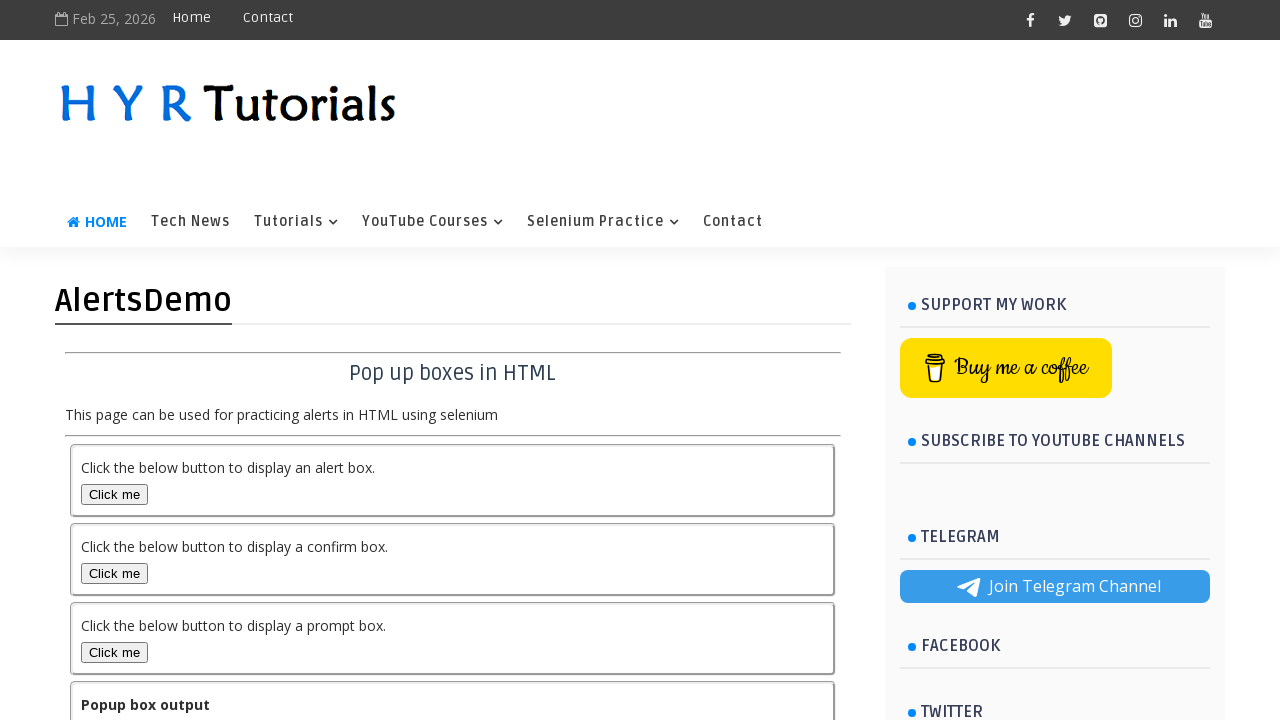

New tab finished loading
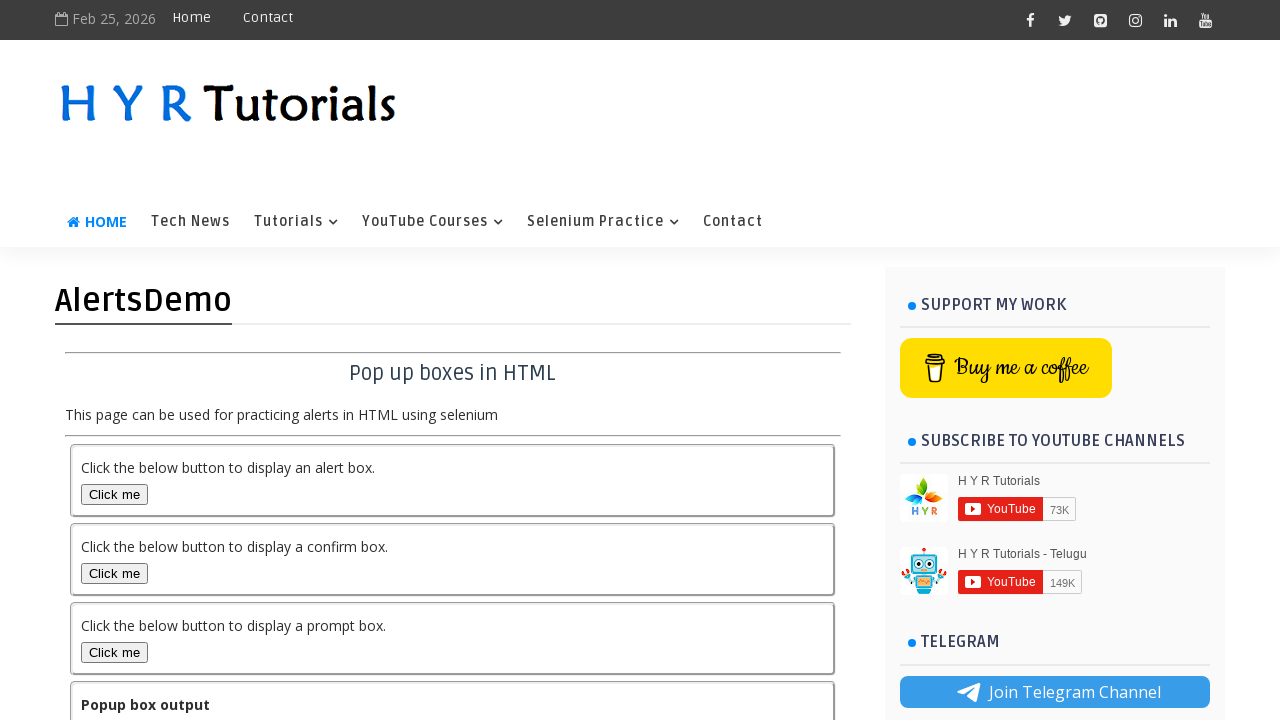

Retrieved page title: 'AlertsDemo - H Y R Tutorials'
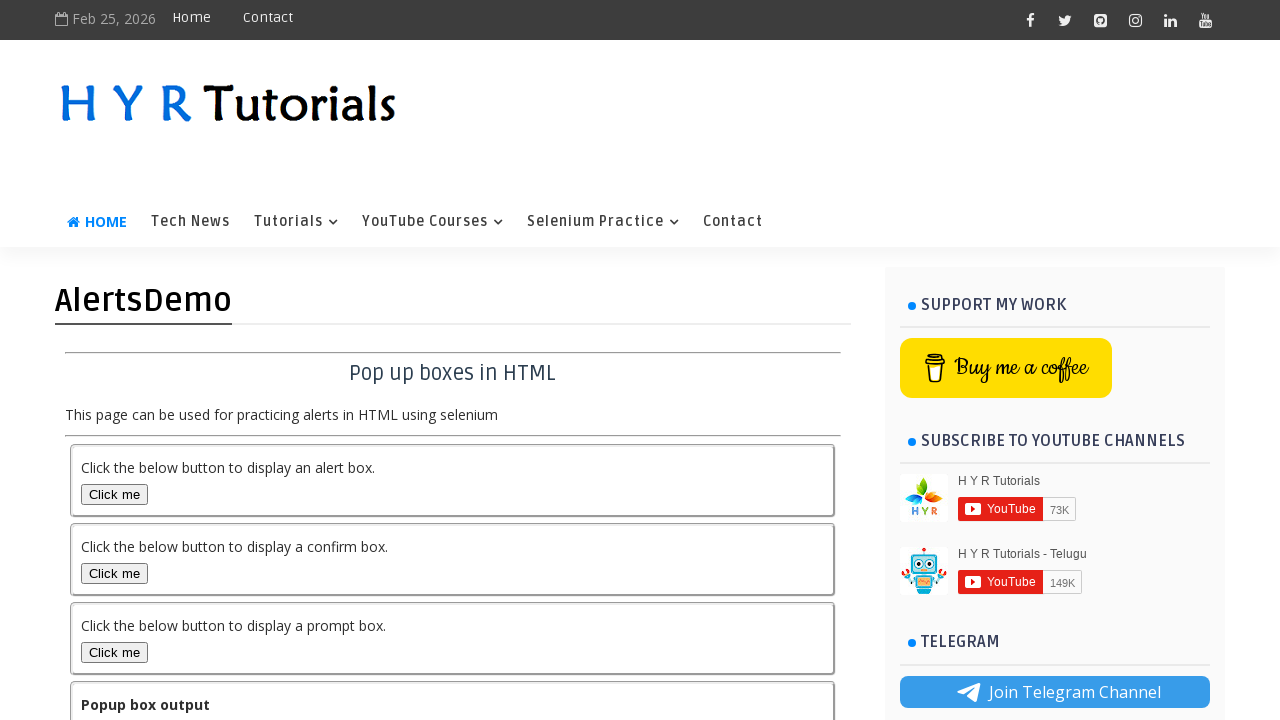

Verified page title matches expected 'AlertsDemo - H Y R Tutorials'
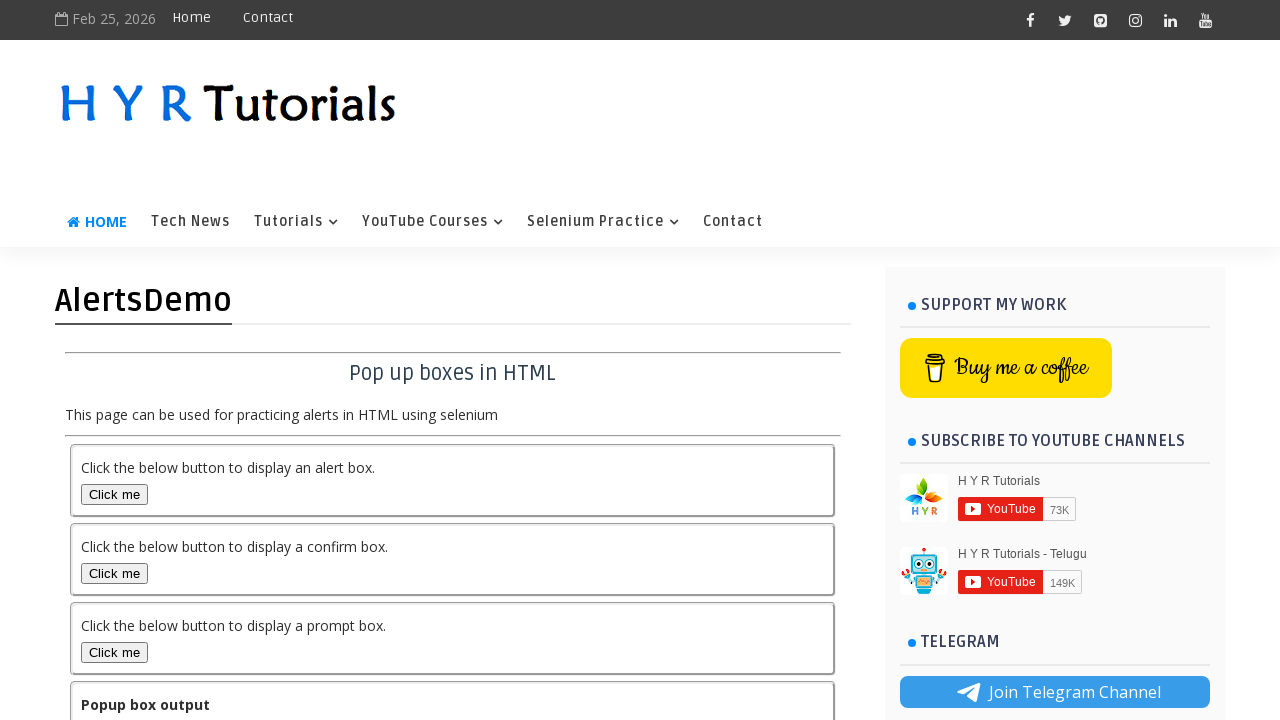

Retrieved header text: '
AlertsDemo
'
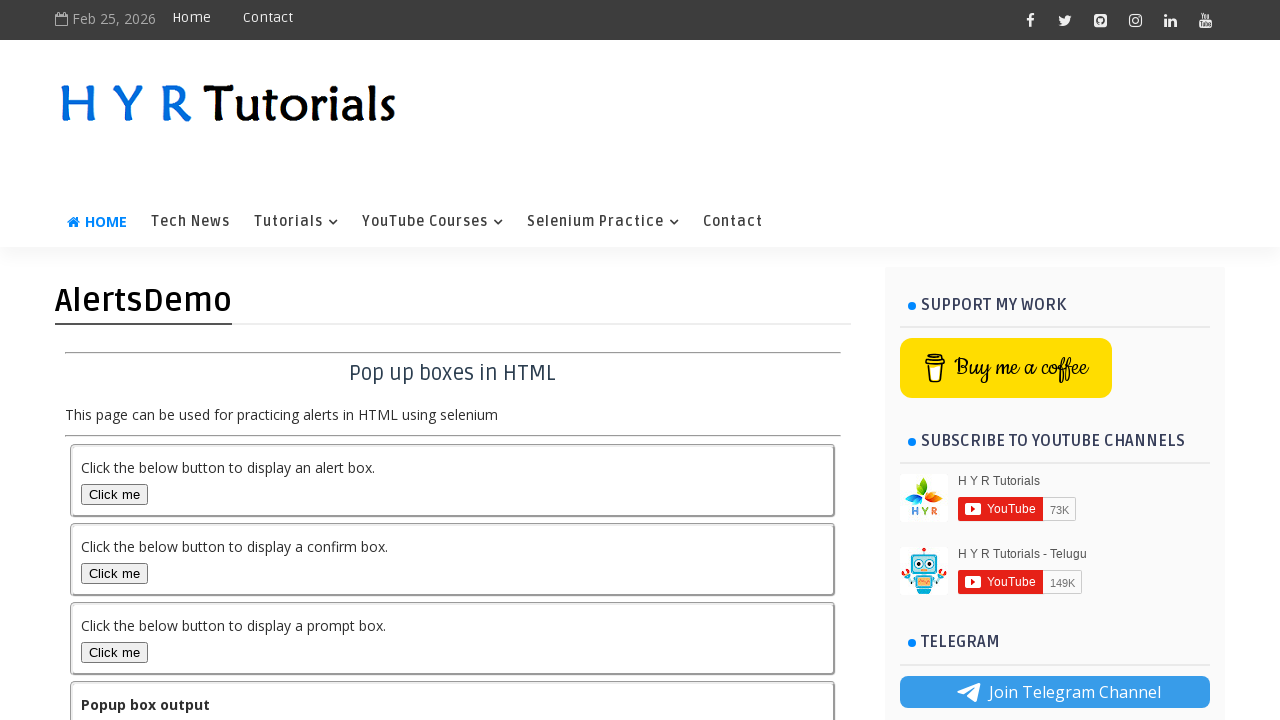

Verified header text matches expected 'AlertsDemo'
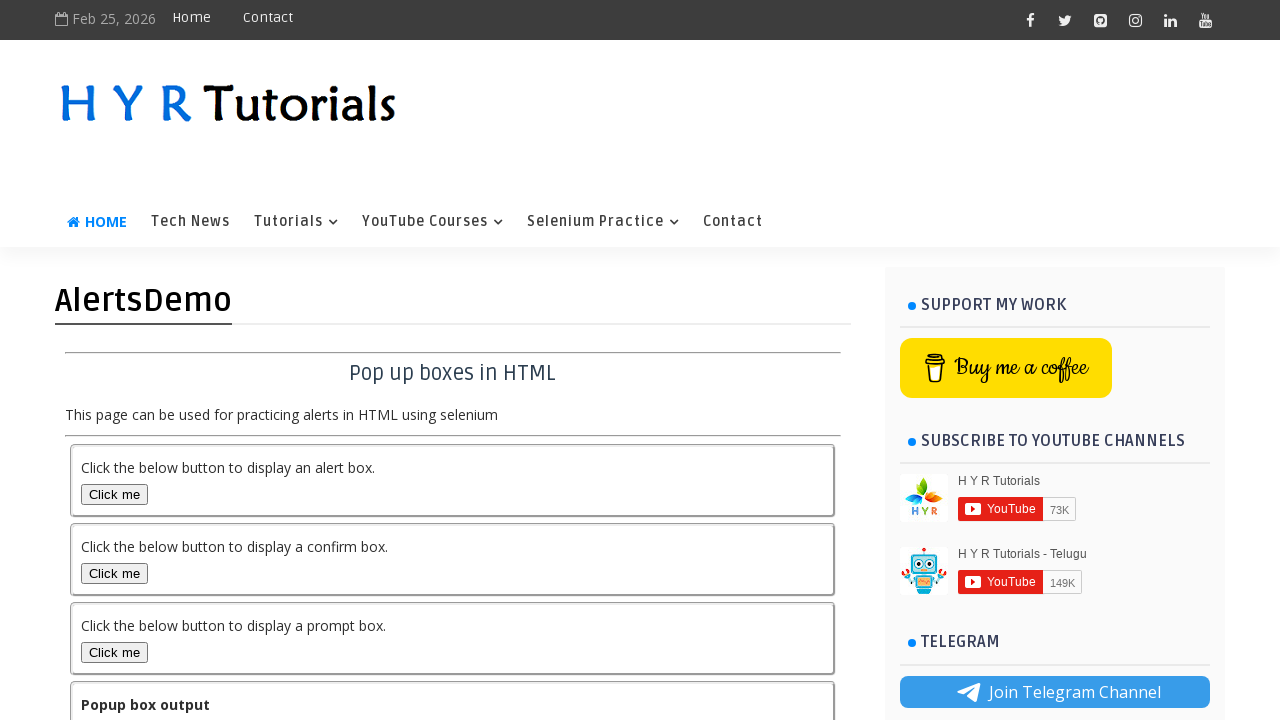

Set up dialog handler to accept alerts
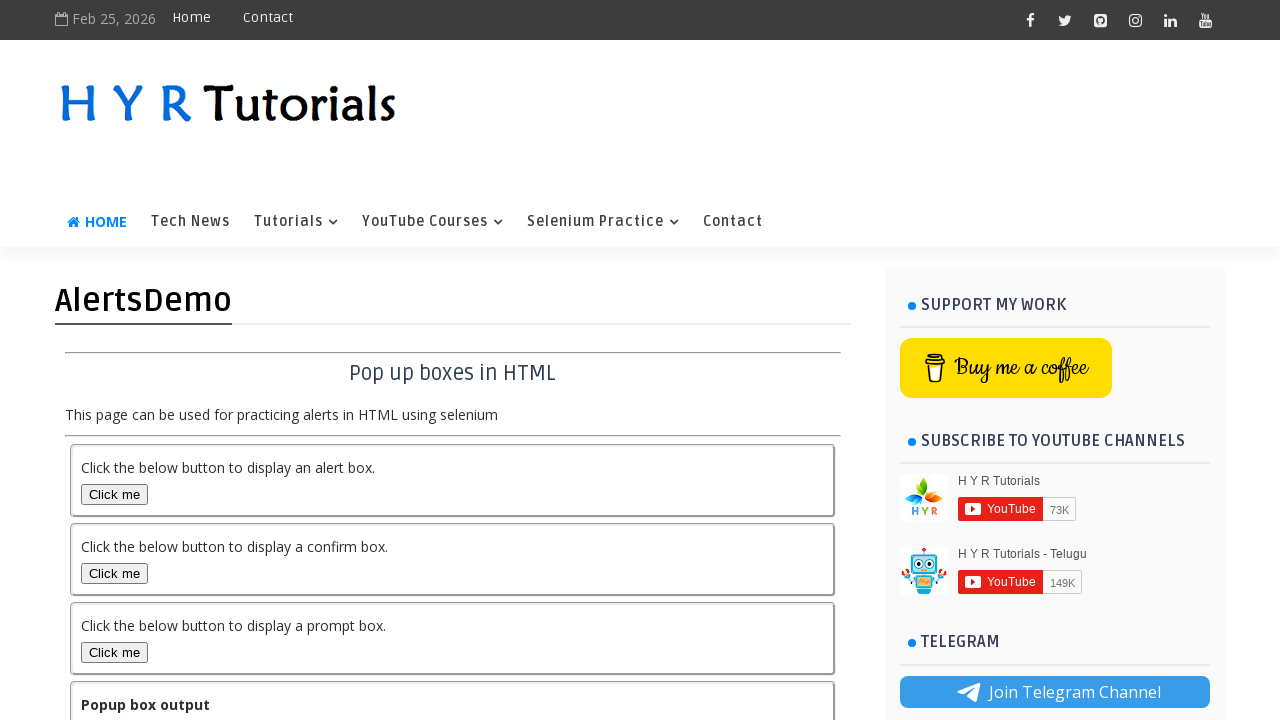

Clicked alert box button at (114, 494) on #alertBox
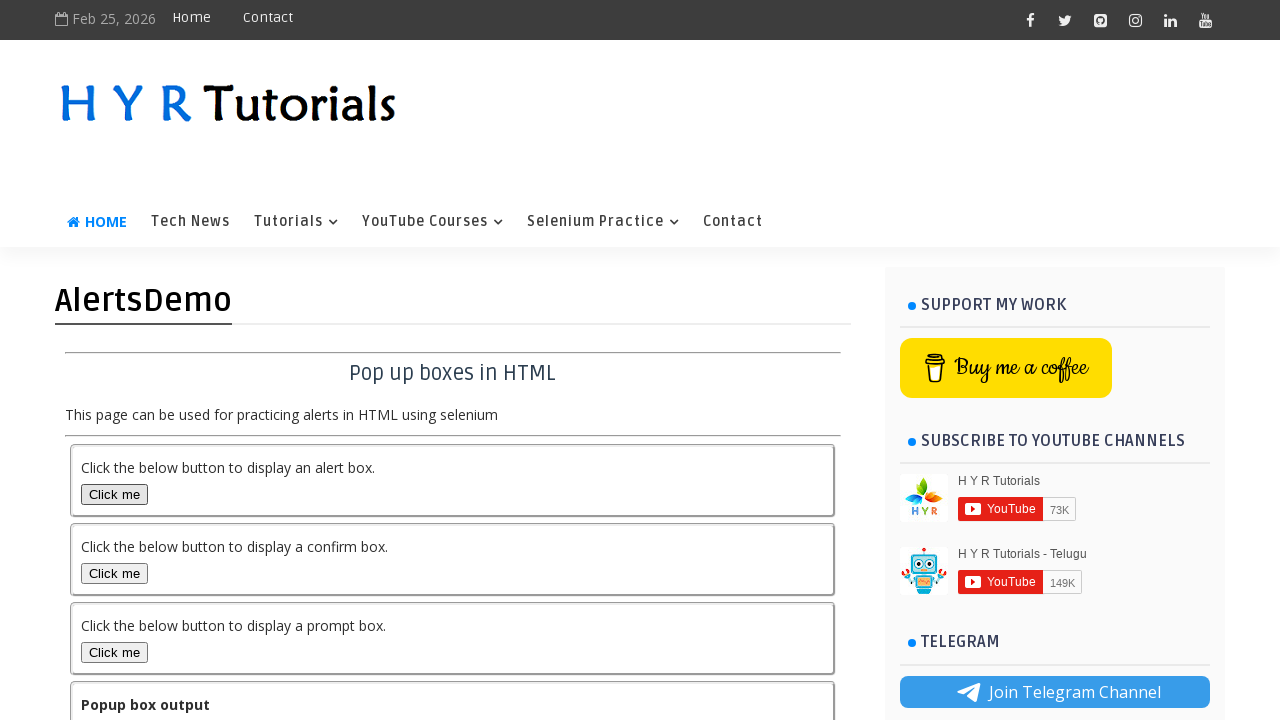

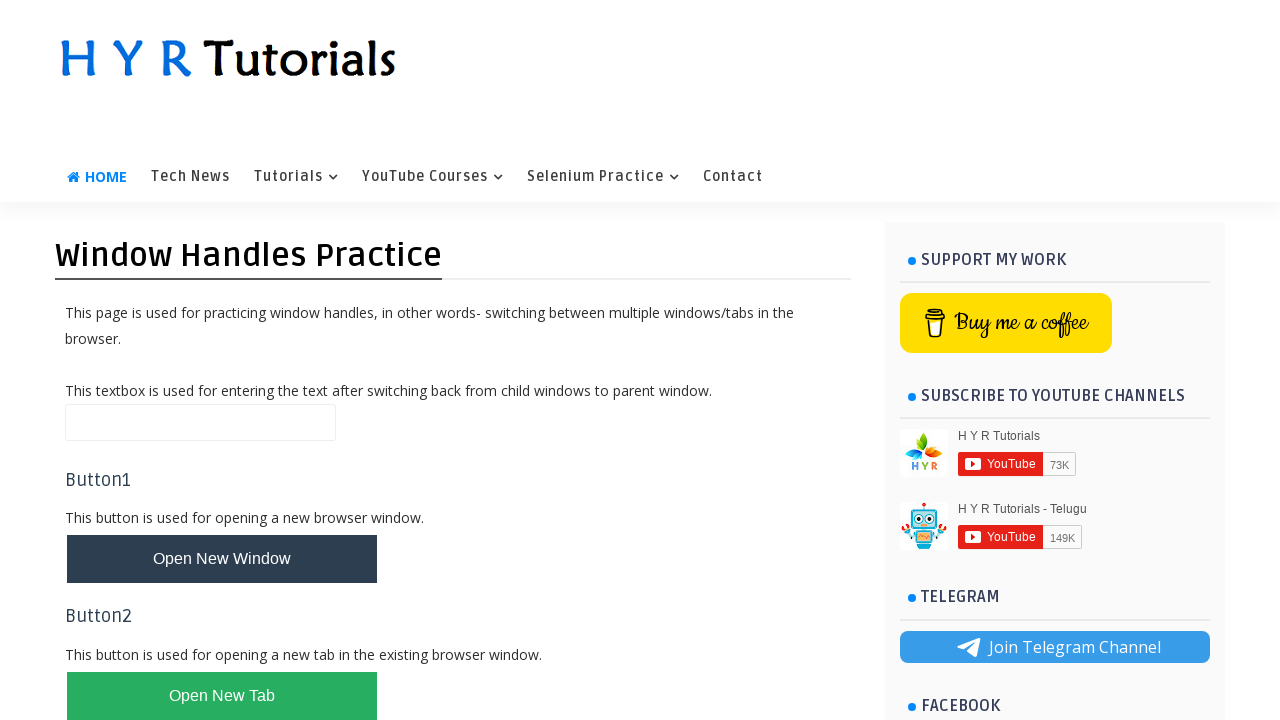